Tests zip code validation with 5 digits, verifying that the zip code field is no longer displayed after submission

Starting URL: https://www.sharelane.com/cgi-bin/register.py

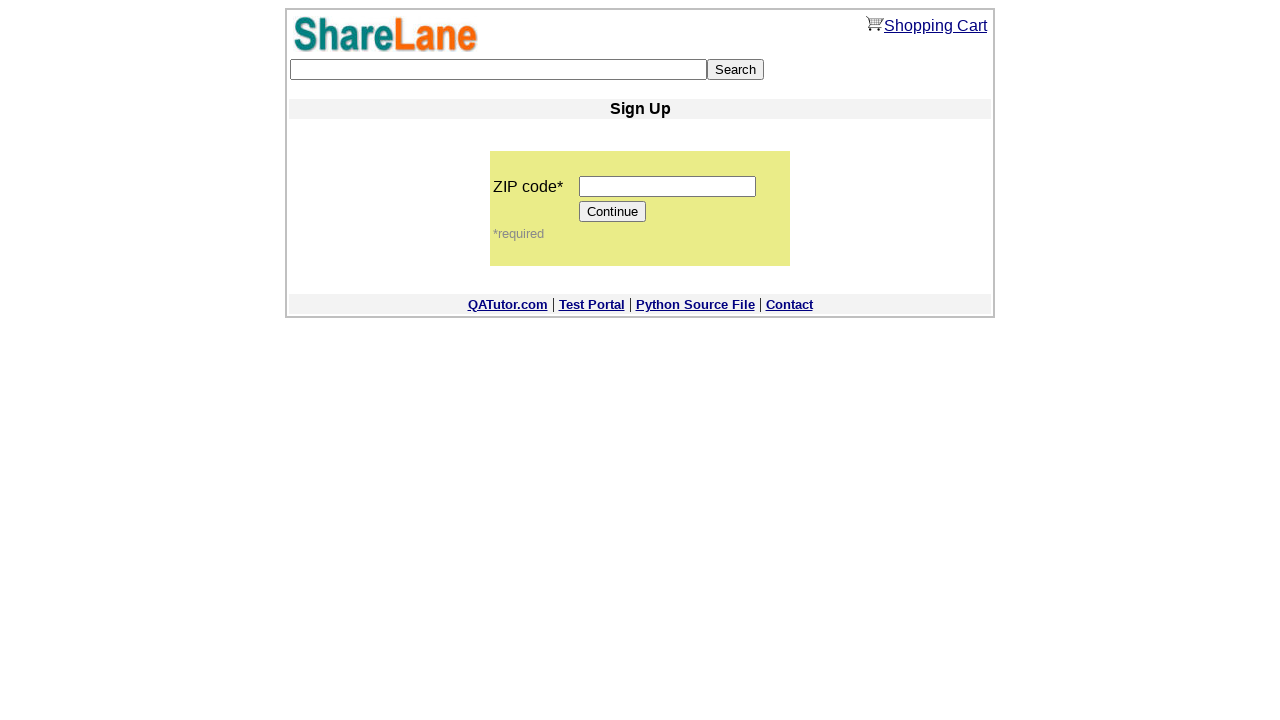

Filled zip code field with 5 digits '12345' on input[name='zip_code']
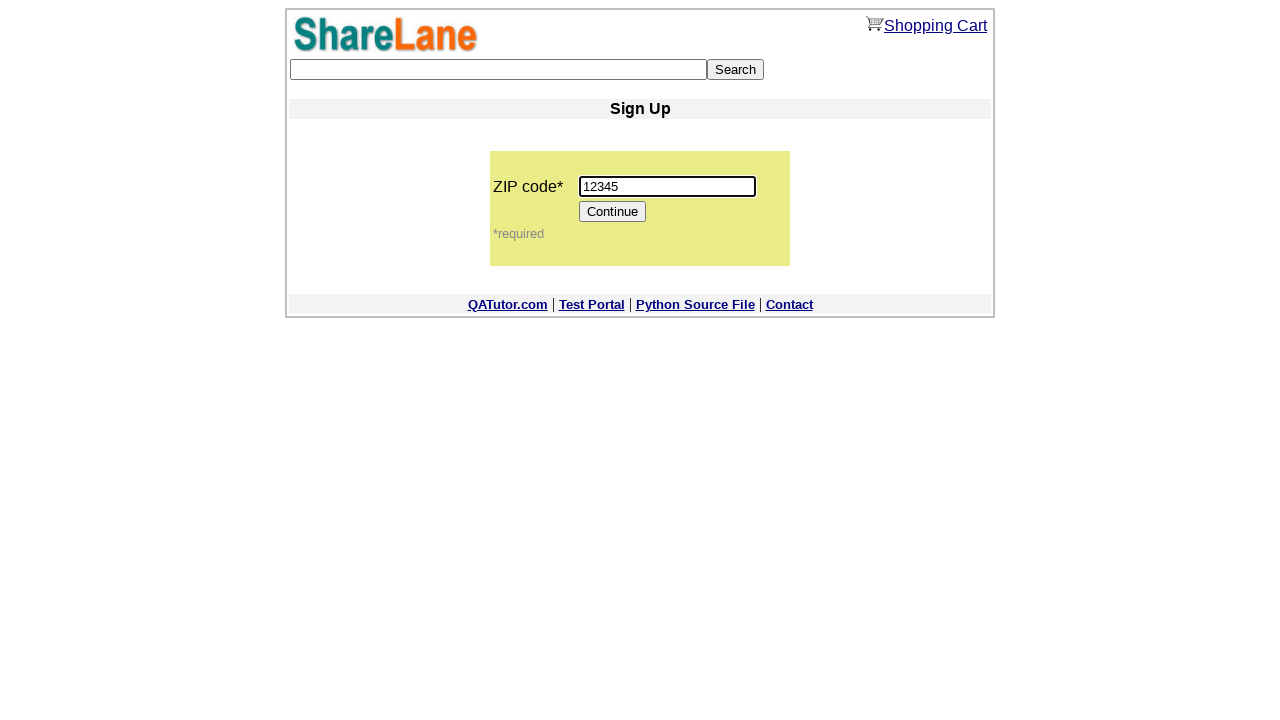

Clicked Continue button to submit zip code at (613, 212) on input[value='Continue']
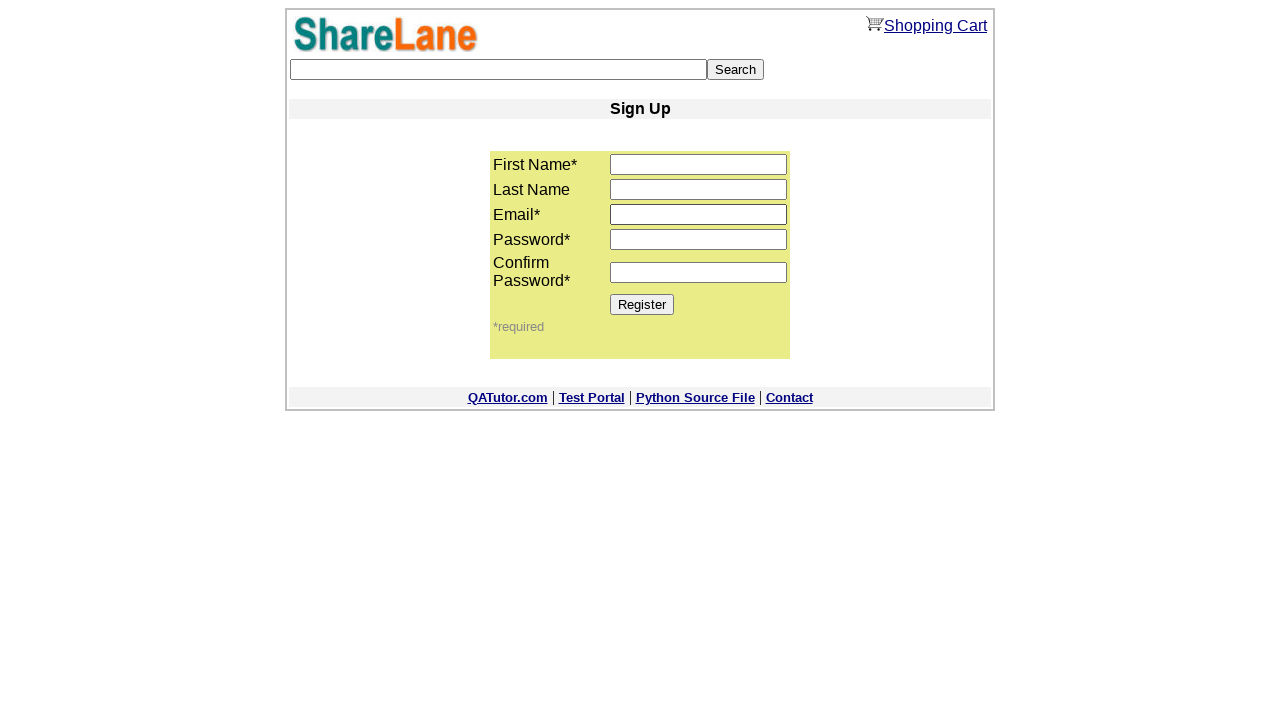

Waited 2 seconds for page to update after submission
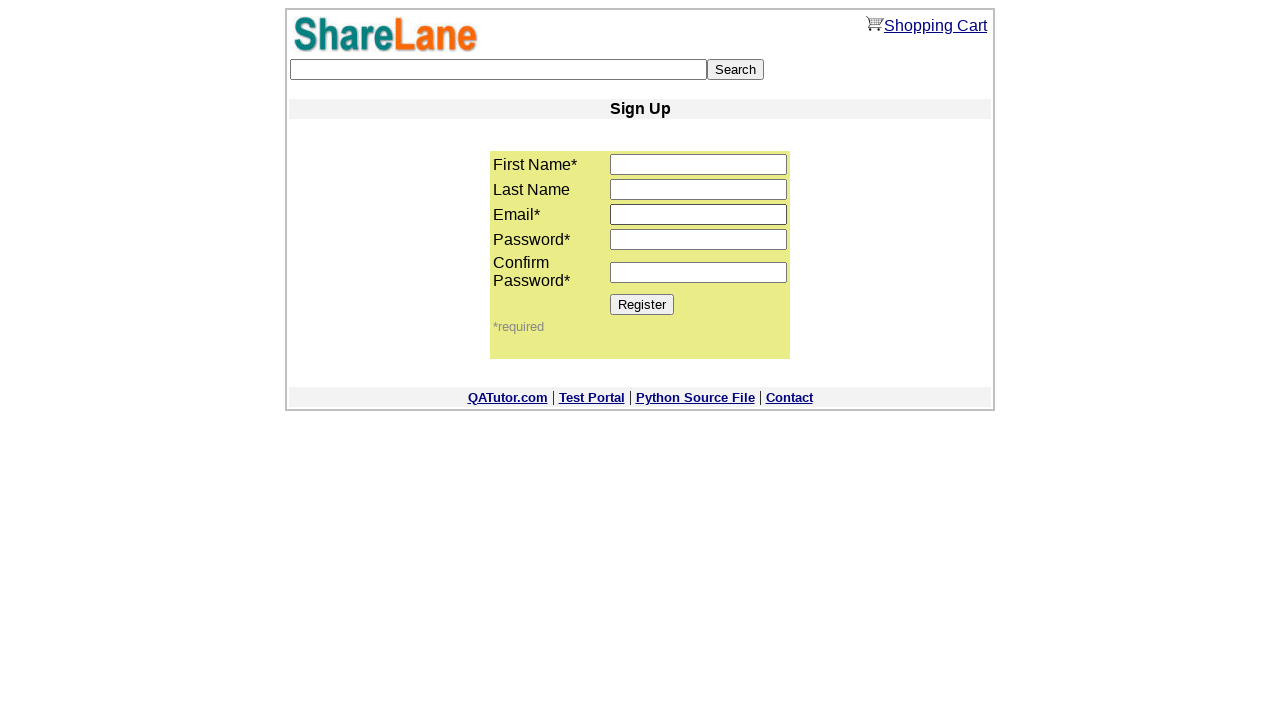

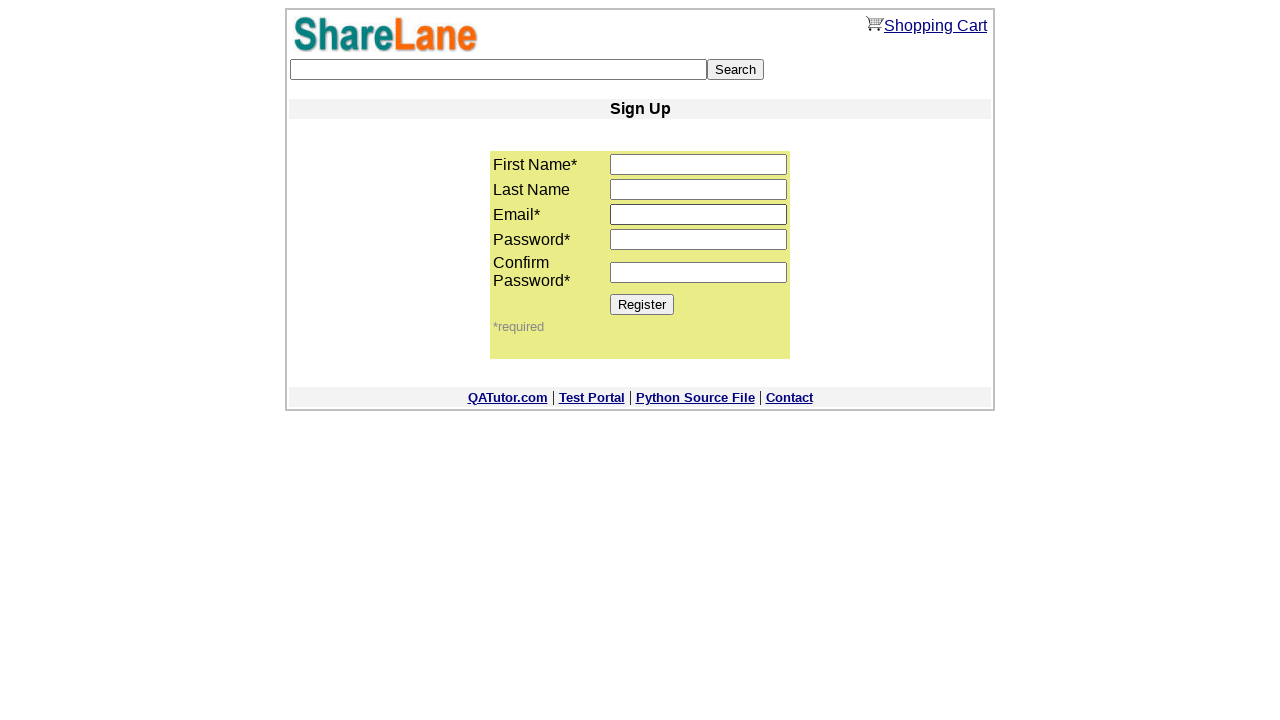